Tests multiple window handling by opening a new window, switching between parent and child windows, and verifying window context

Starting URL: https://www.leafground.com/window.xhtml

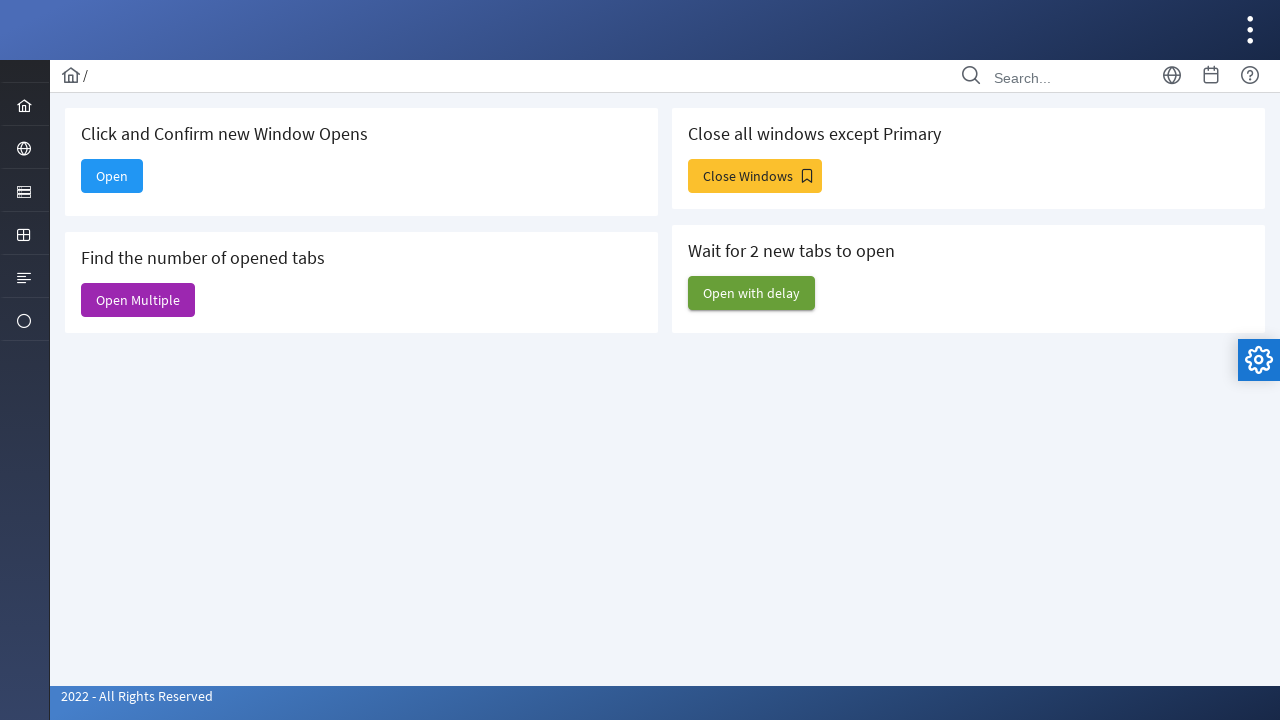

Clicked 'Open' button to open a new window at (112, 176) on xpath=//span[text()='Open']
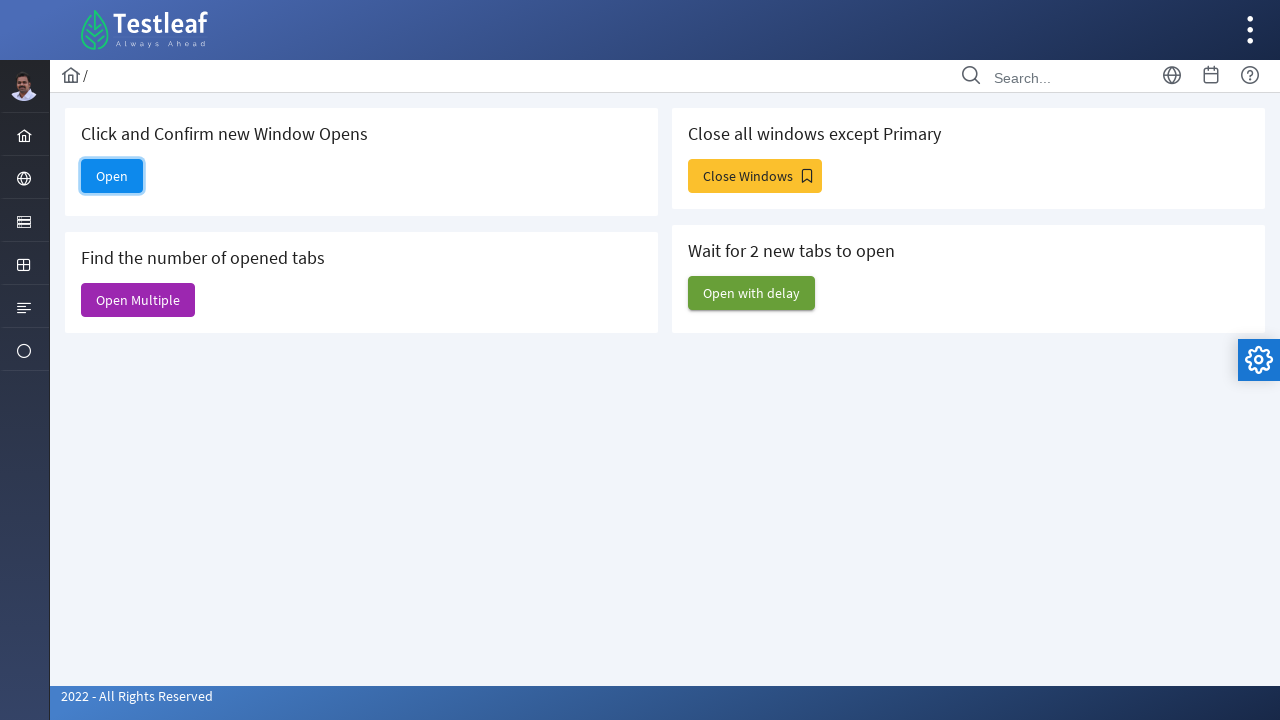

Waited 1 second for new window to open
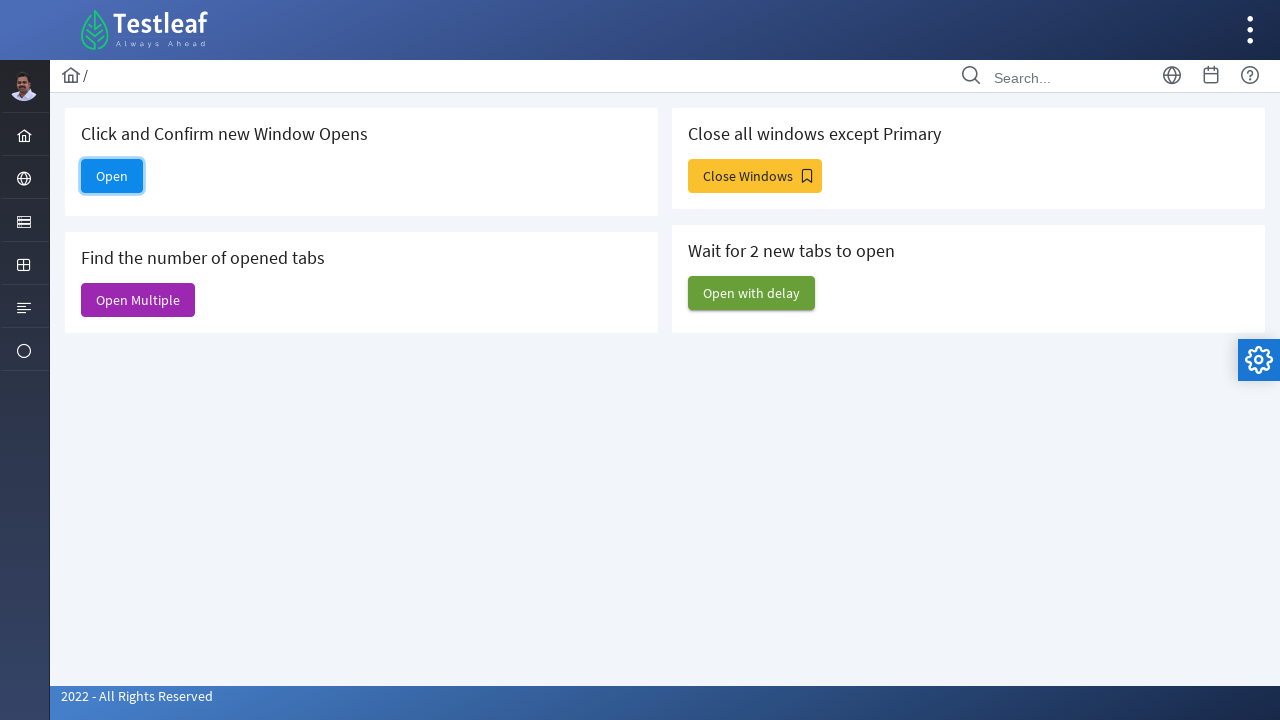

Retrieved all open pages/windows from context
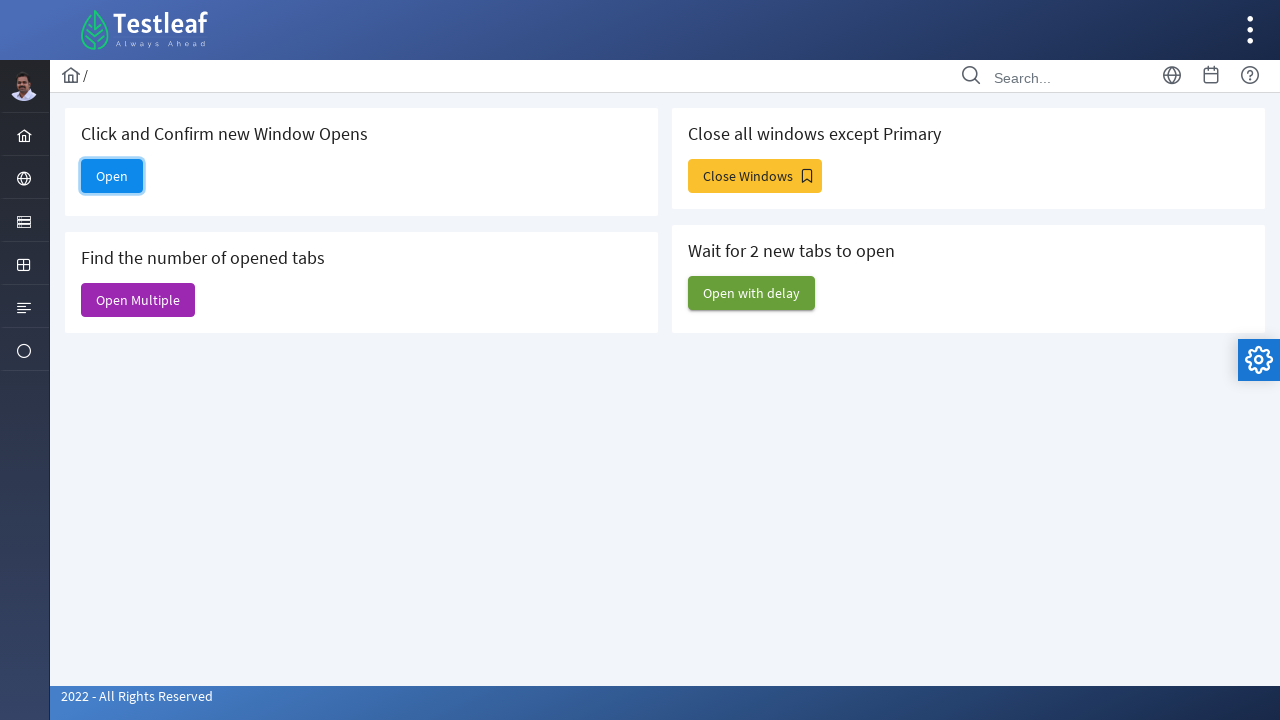

Selected the newly opened window (child window)
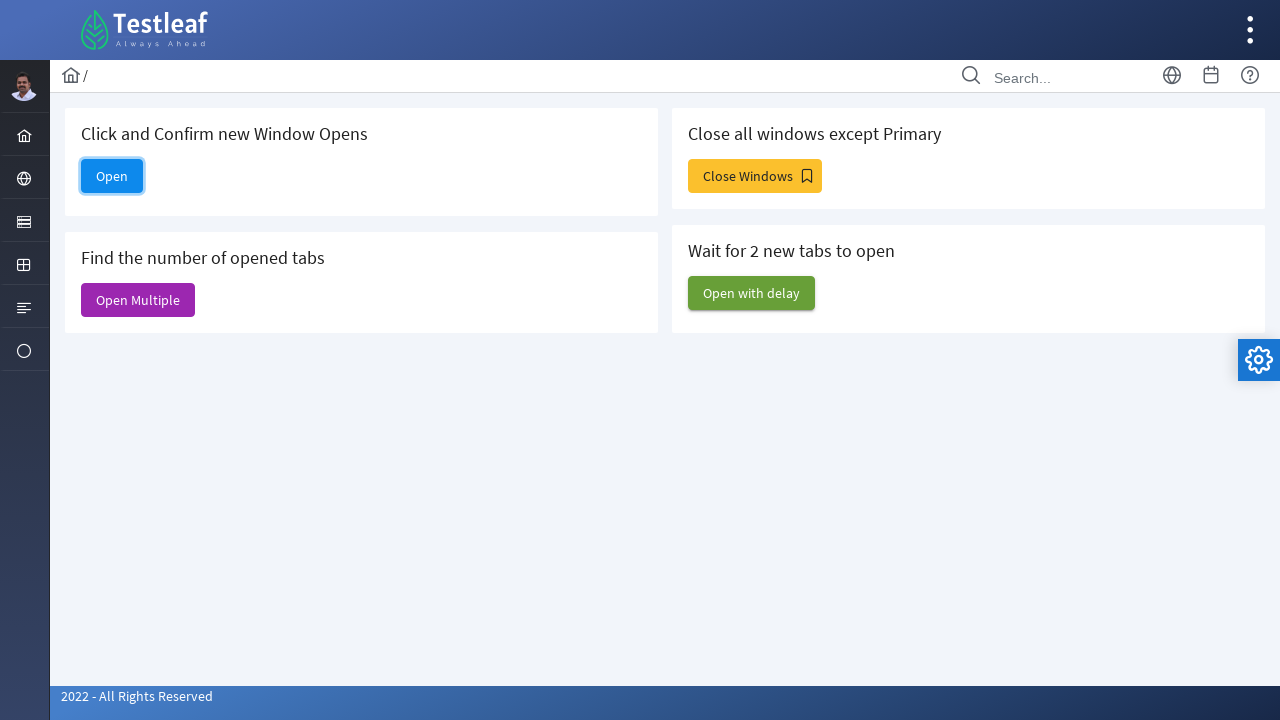

Waited for child window to fully load
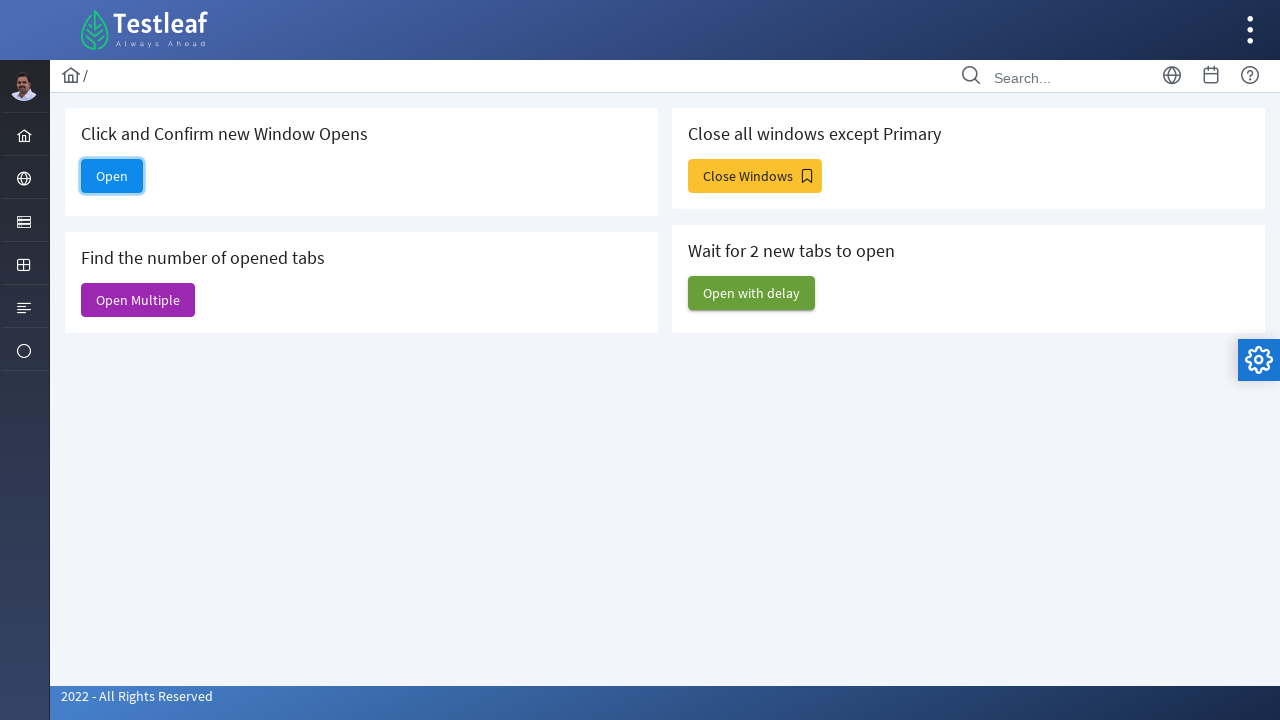

Retrieved child window title: Dashboard
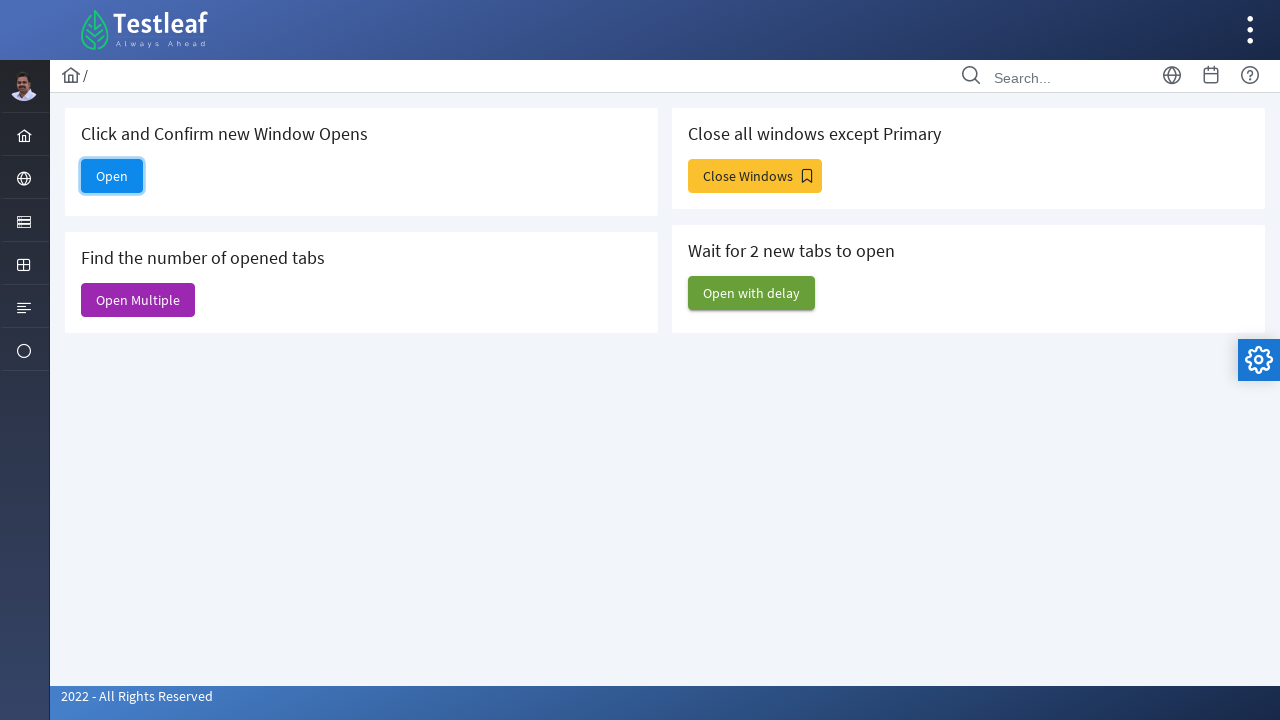

Retrieved child window URL: https://www.leafground.com/dashboard.xhtml
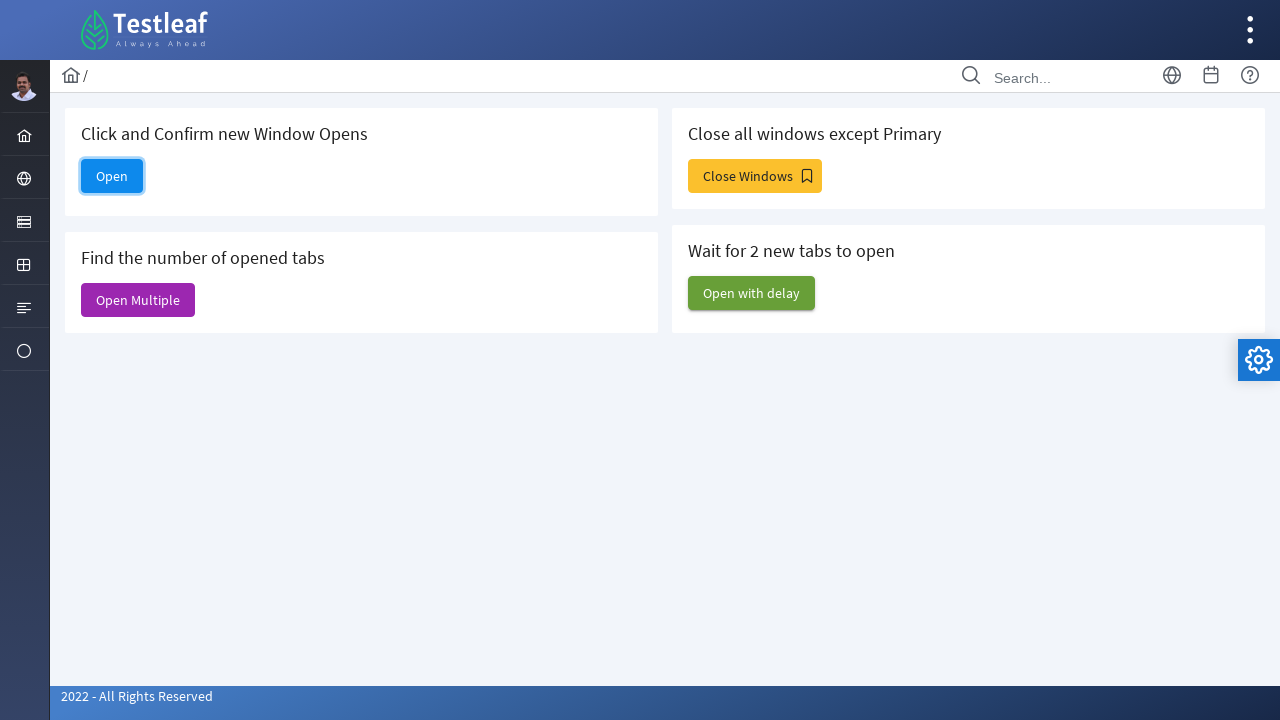

Switched back to original parent window
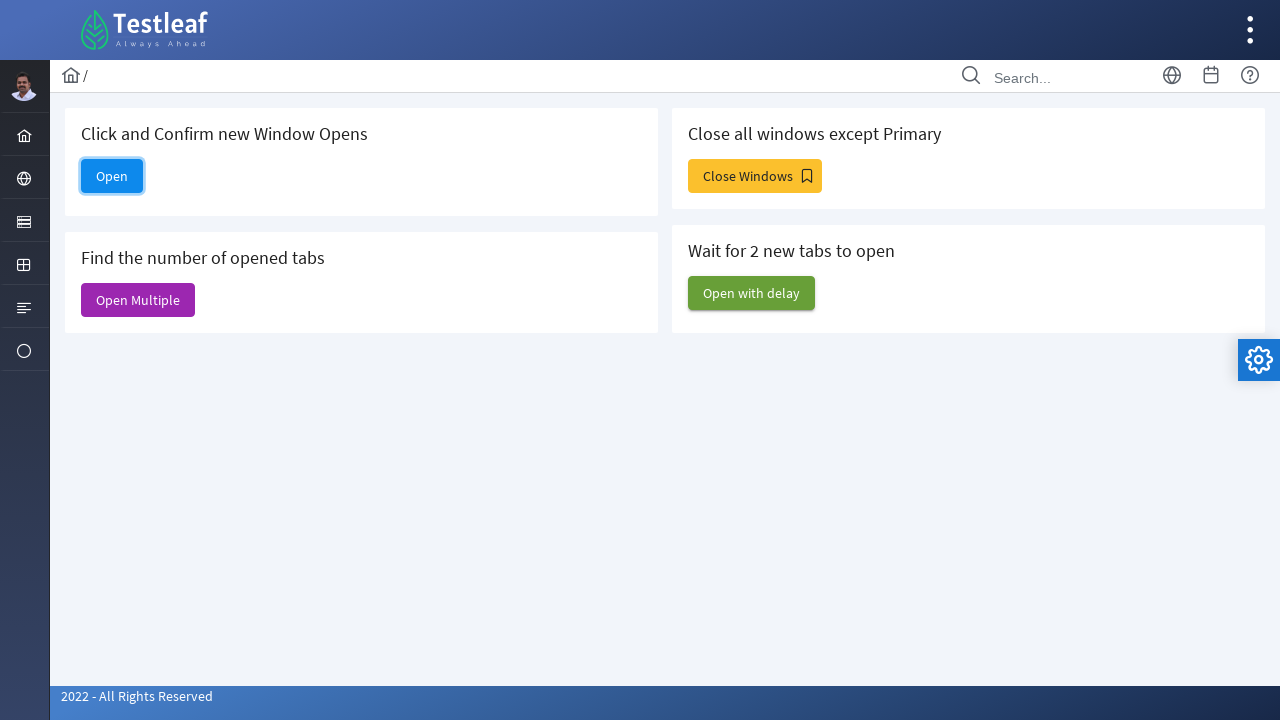

Retrieved parent window title: Window
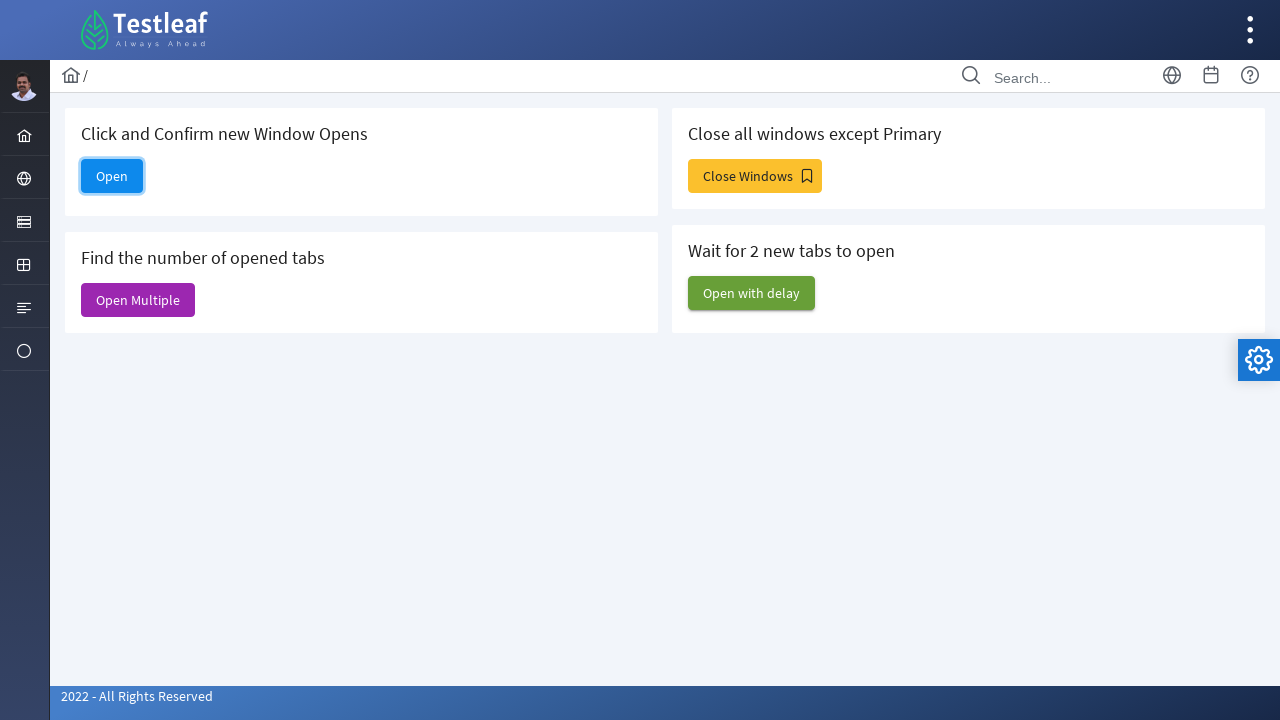

Retrieved parent window URL: https://www.leafground.com/window.xhtml;jsessionid=node0nw5f68mpxt2g1nlzmt2n4cyet13068908.node0
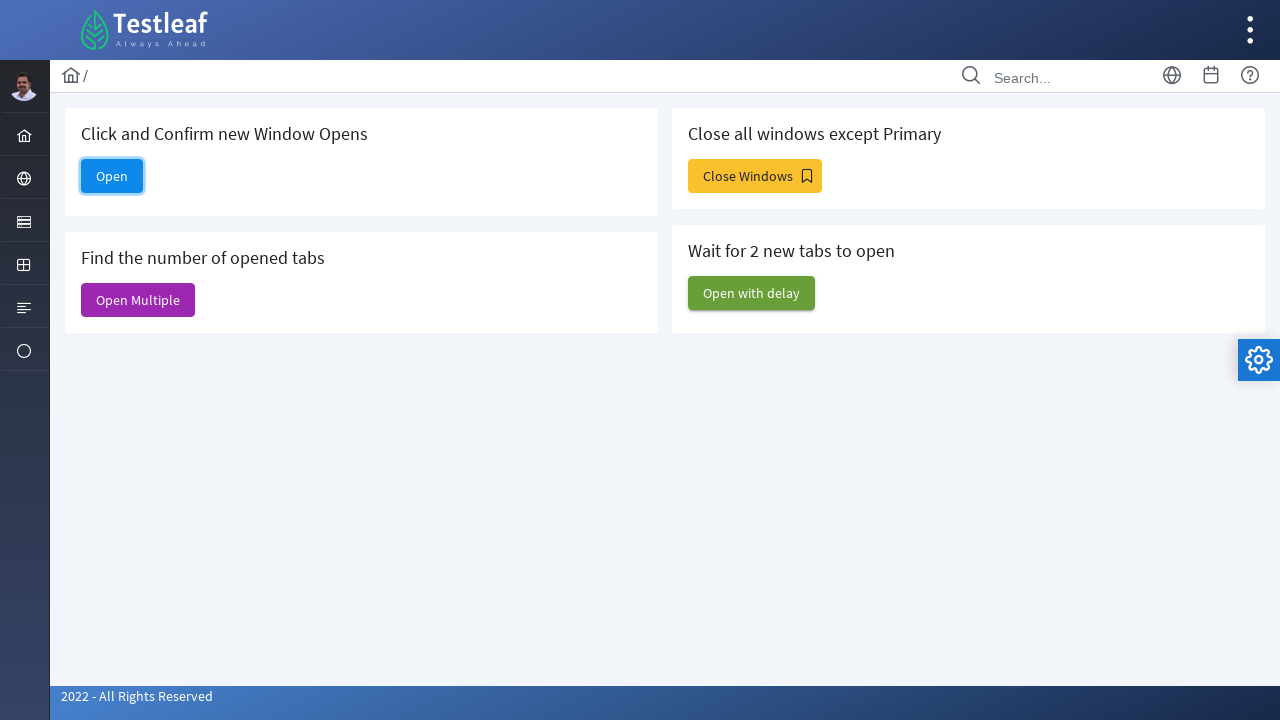

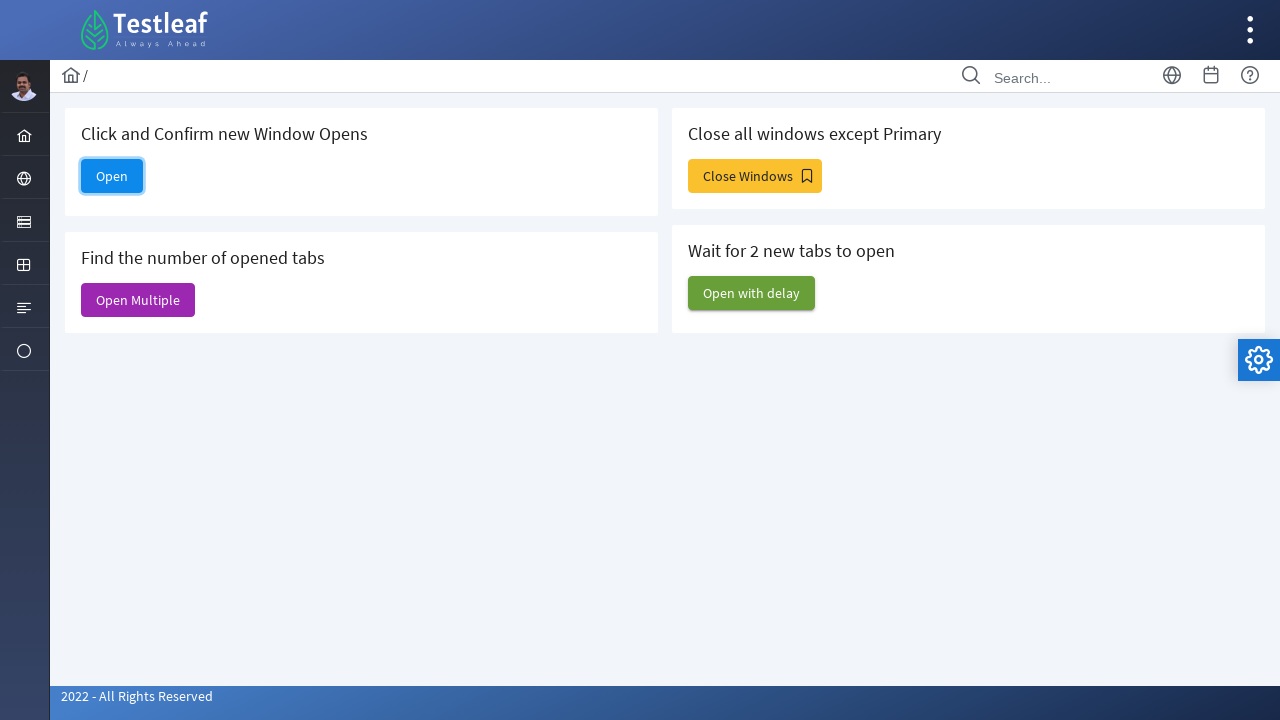